Tests the email form submission with all fields filled correctly

Starting URL: https://aceade.github.io/sydfjords-react/about

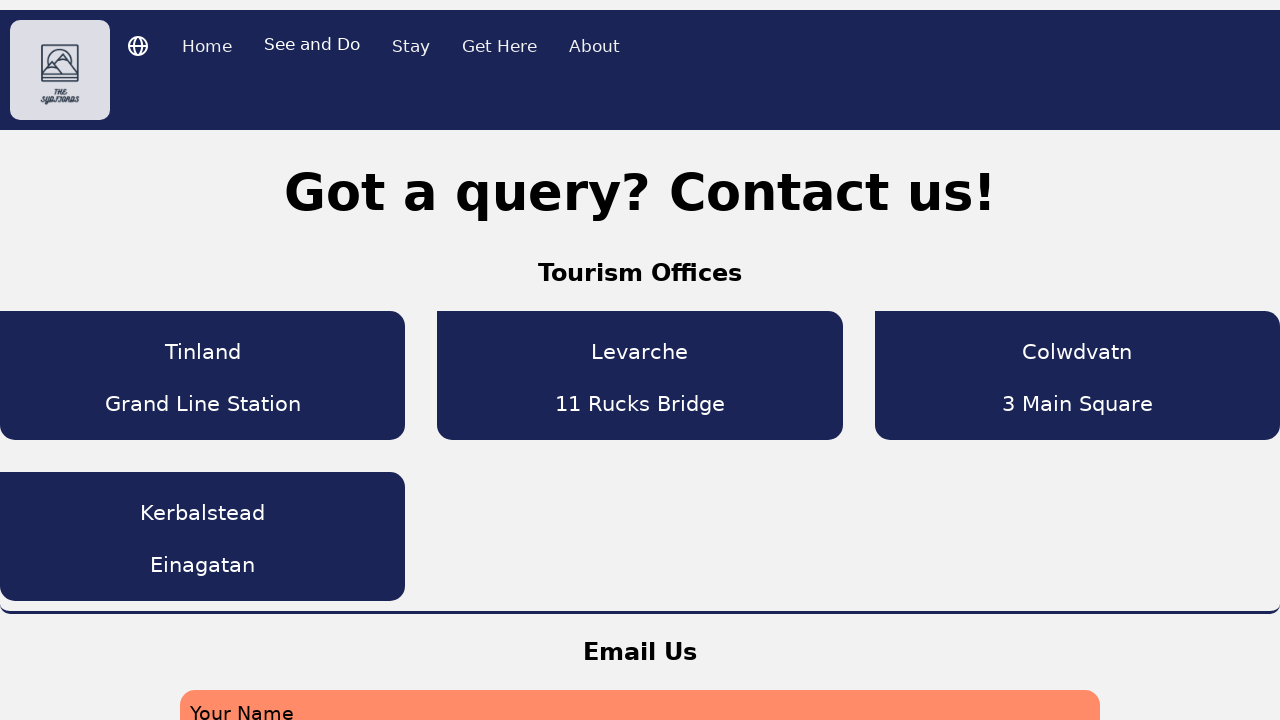

Clicked on name field at (640, 361) on #name
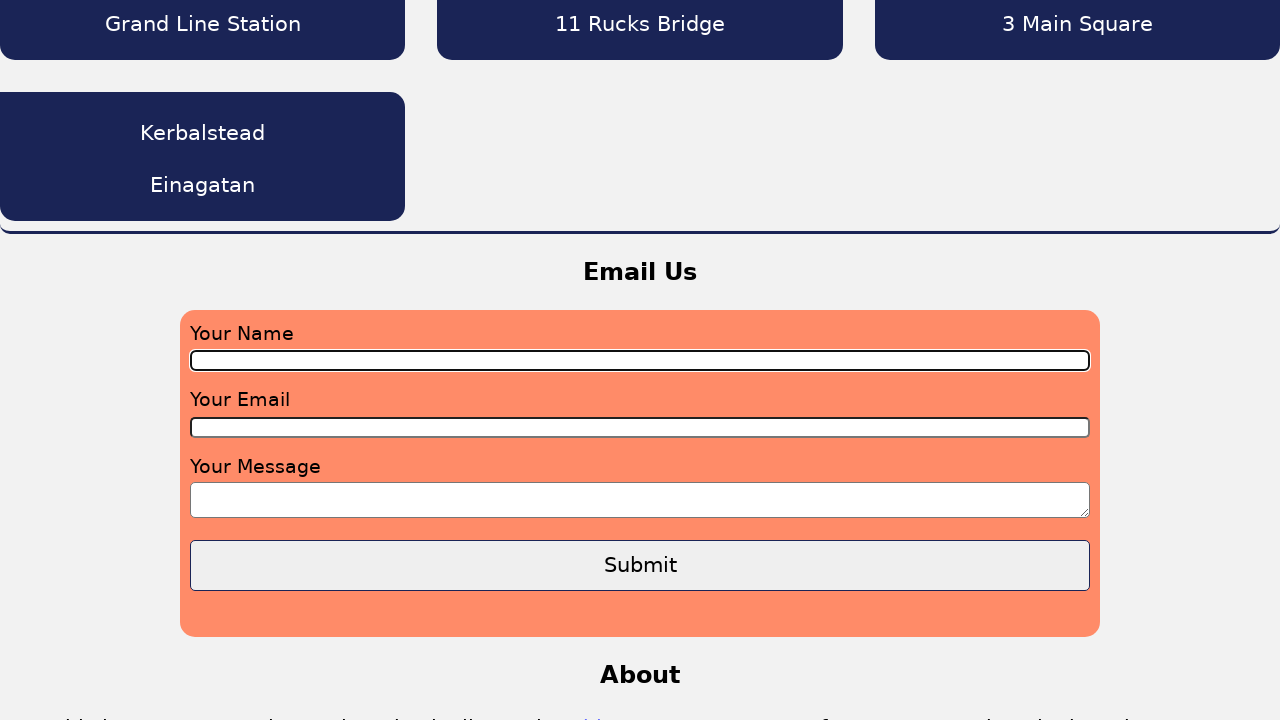

Cleared name field on #name
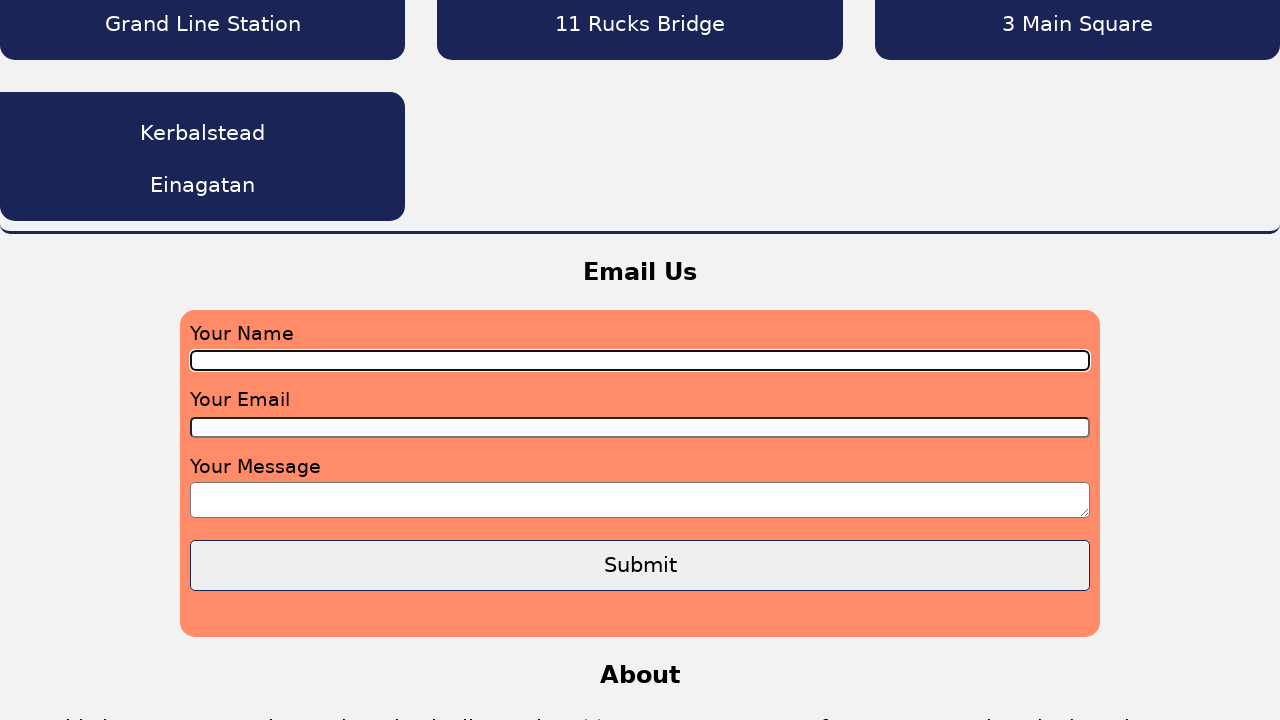

Filled name field with 'Selena Ium' on #name
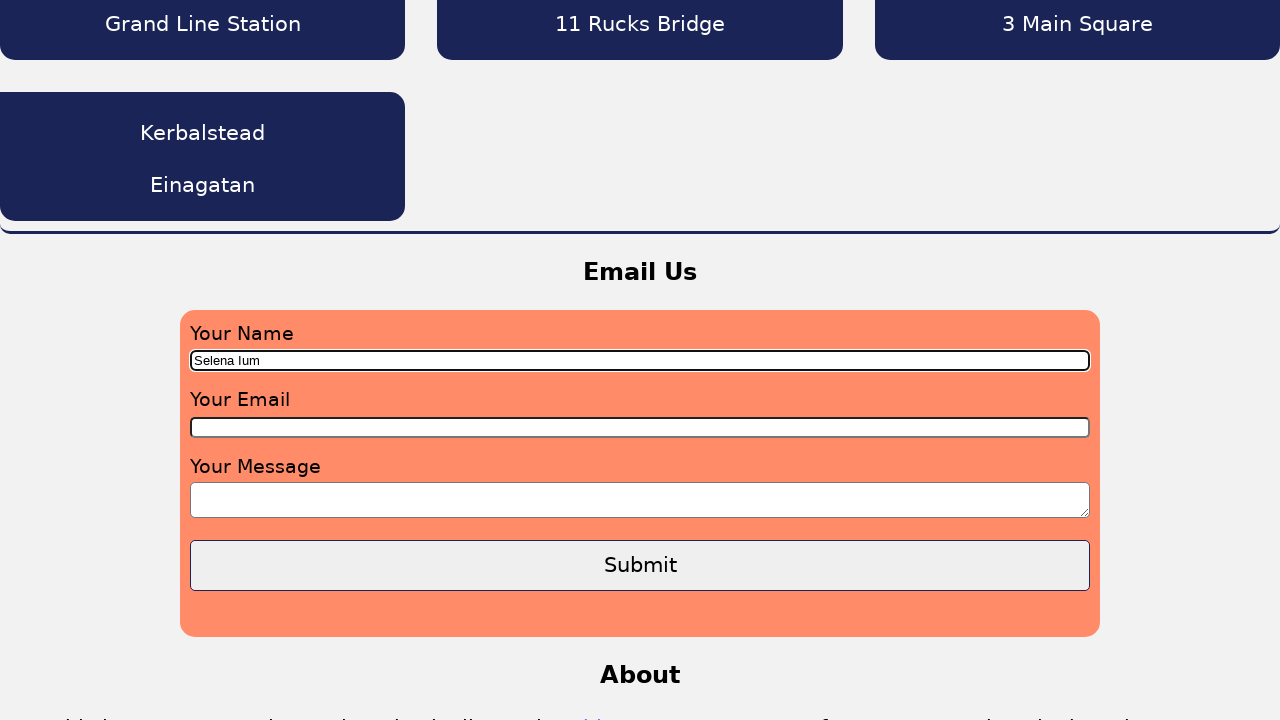

Clicked on email field at (640, 428) on #email
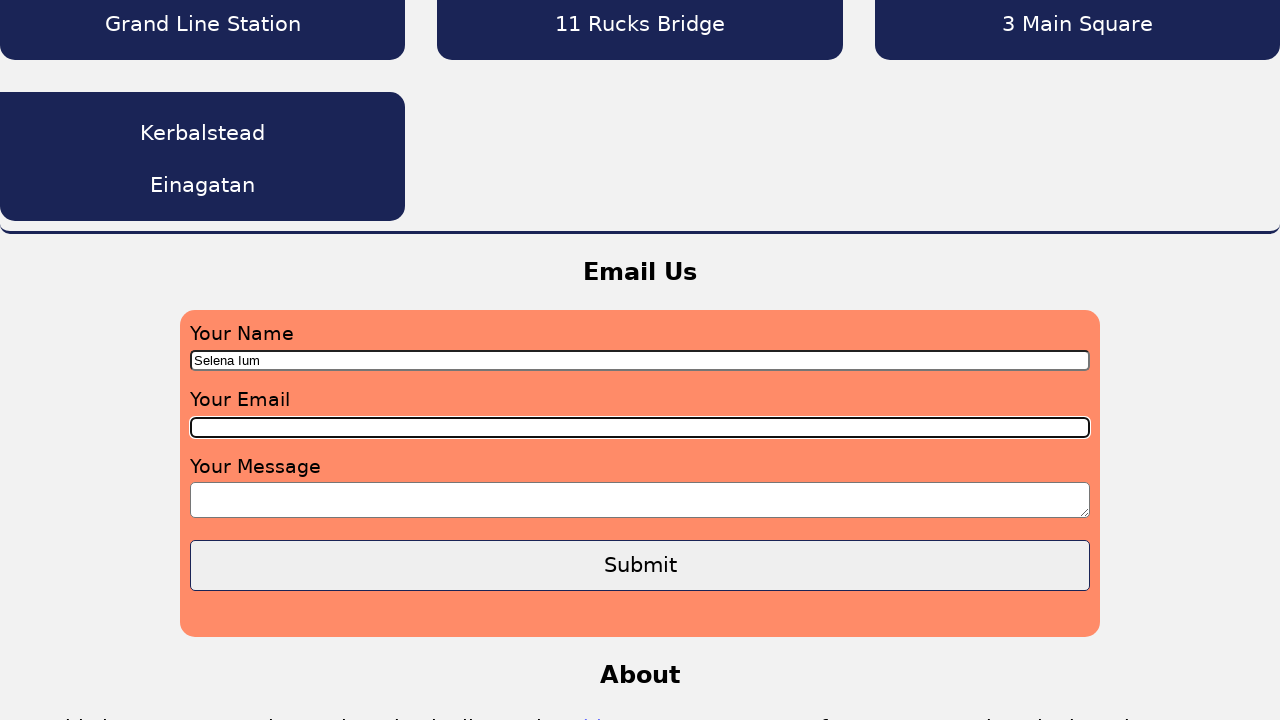

Cleared email field on #email
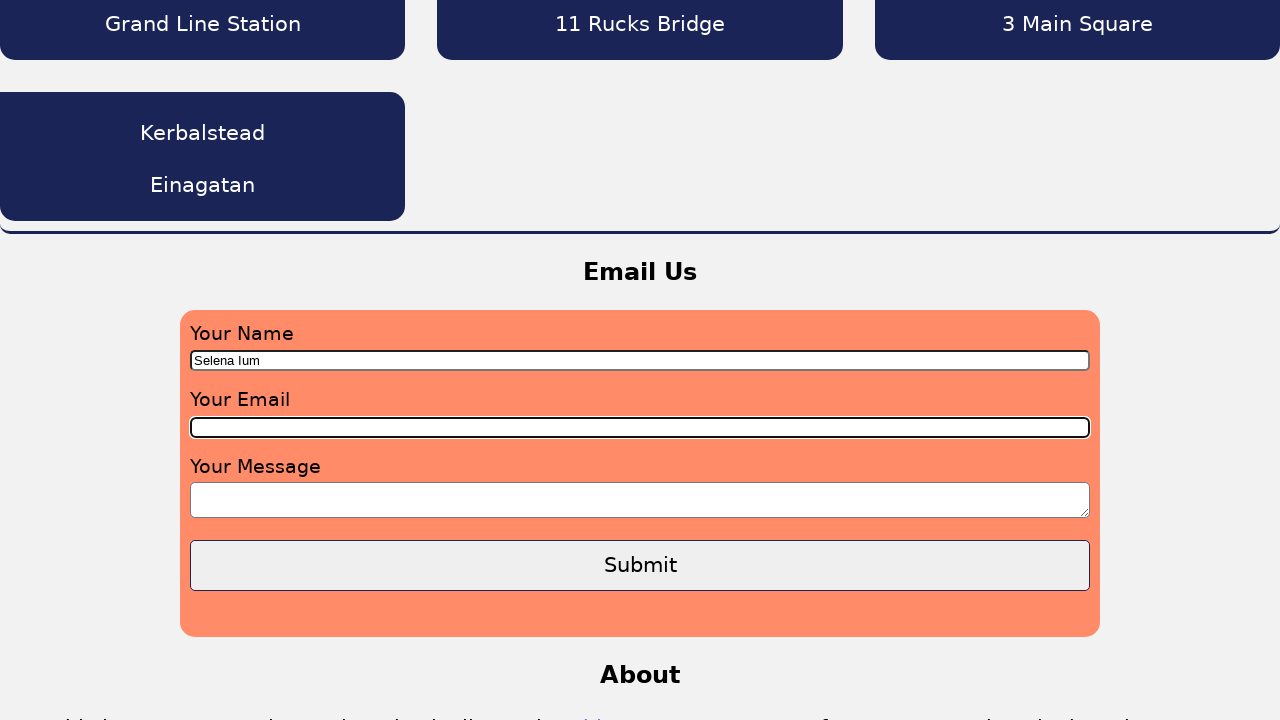

Filled email field with 'test@example.com' on #email
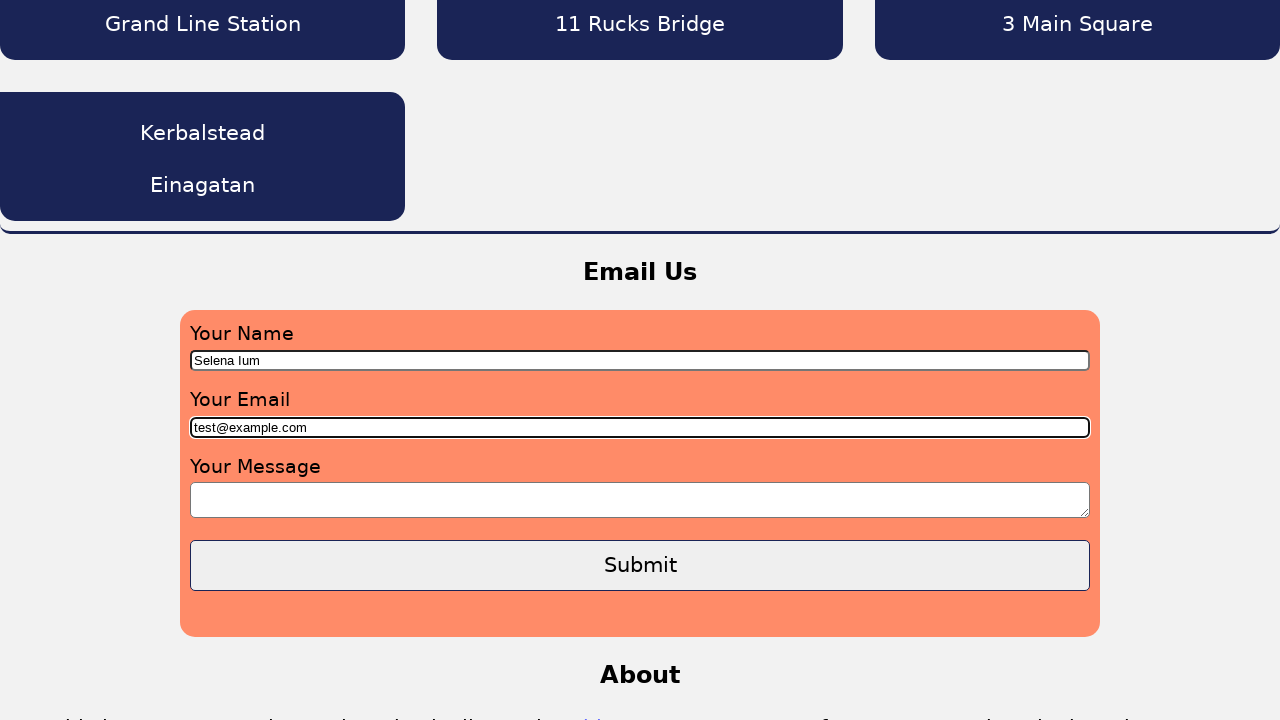

Clicked on message field at (640, 500) on #message
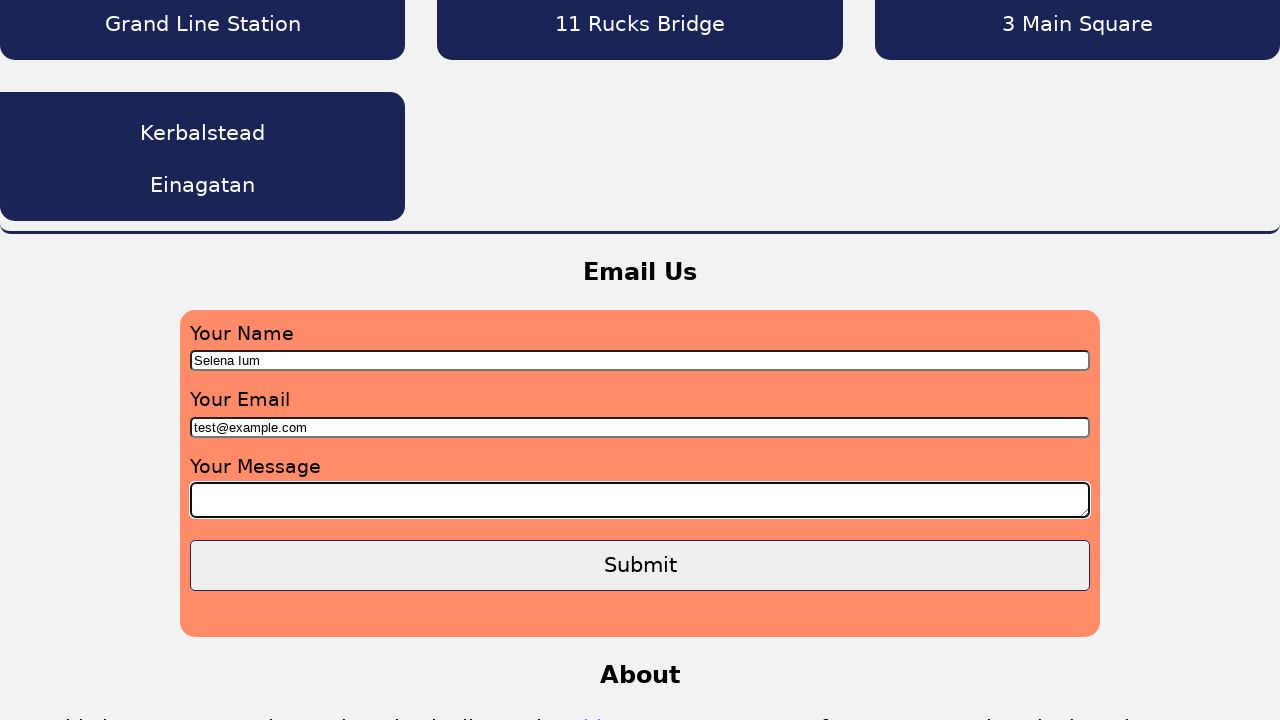

Cleared message field on #message
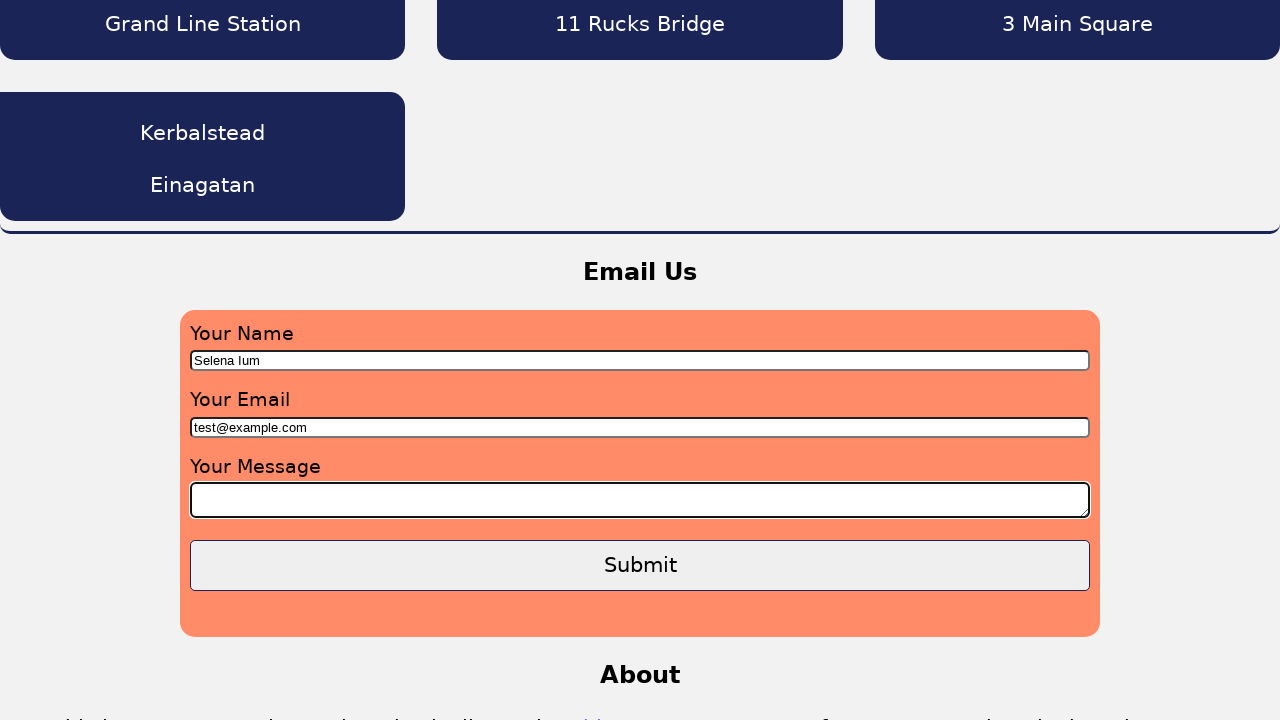

Filled message field with 'This is a test' on #message
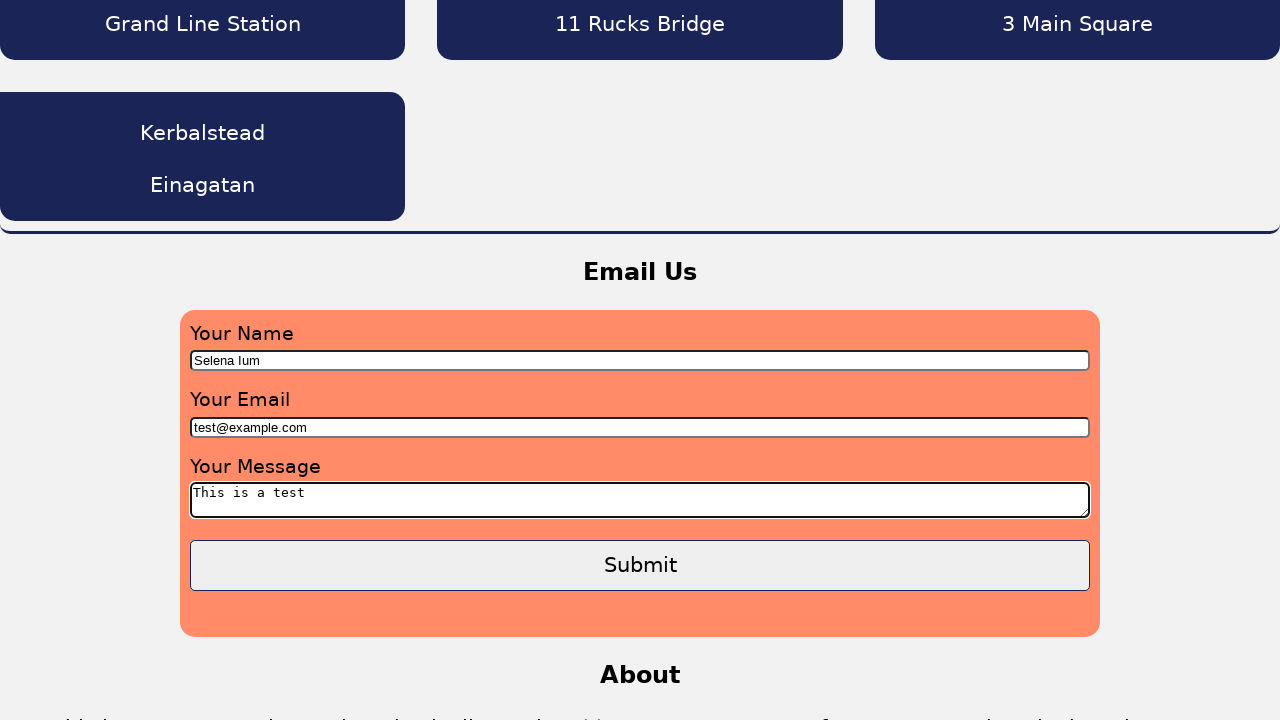

Clicked submit button on email form at (640, 565) on #emailForm button
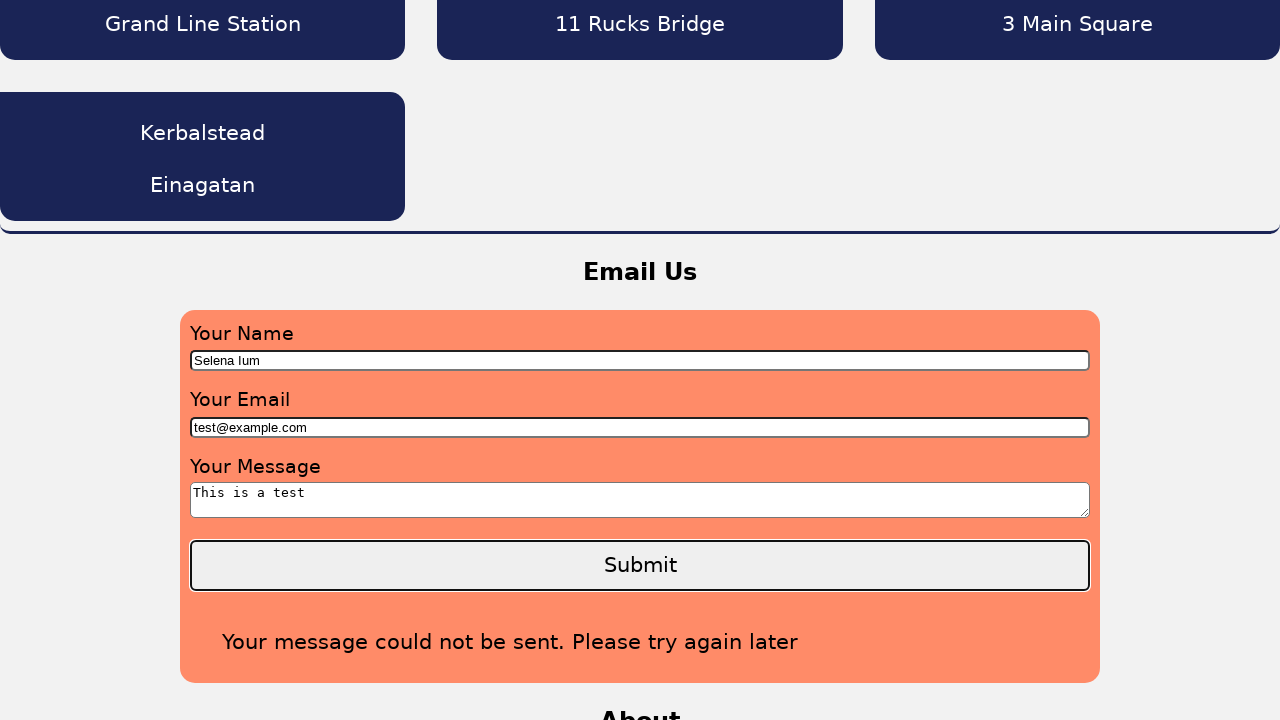

Located submit status element
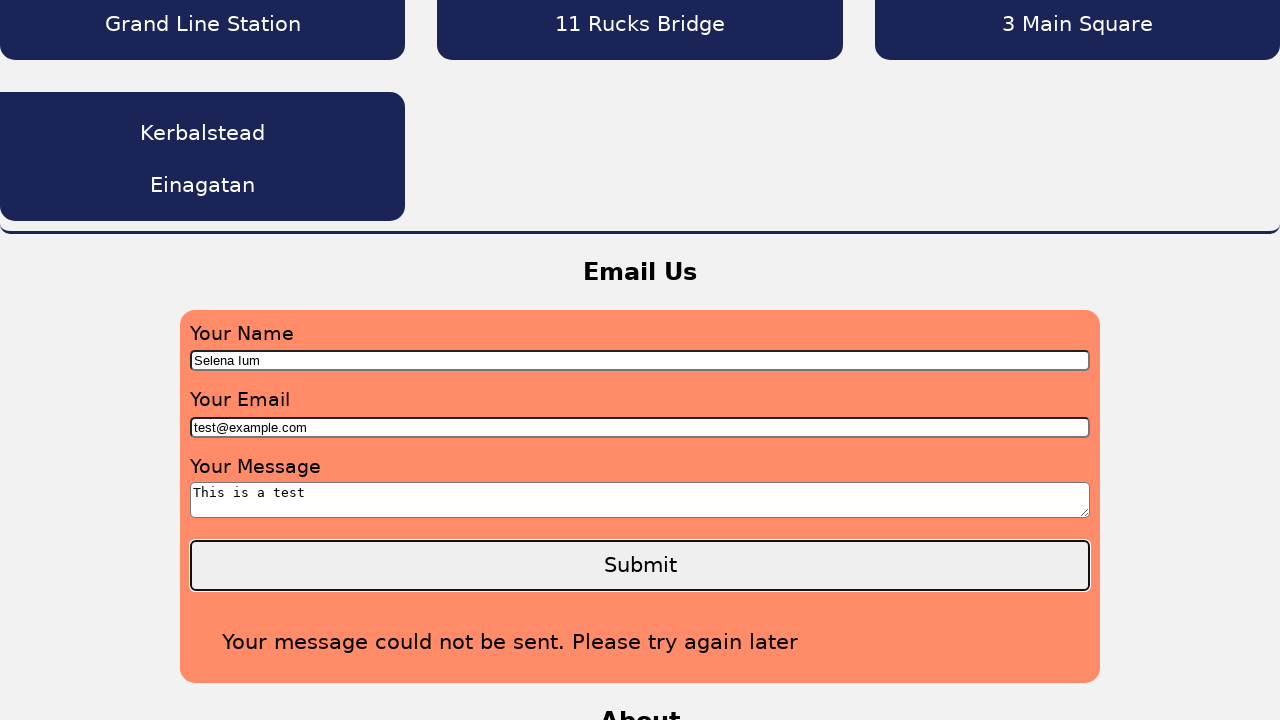

Verified error message displayed: 'Your message could not be sent. Please try again later'
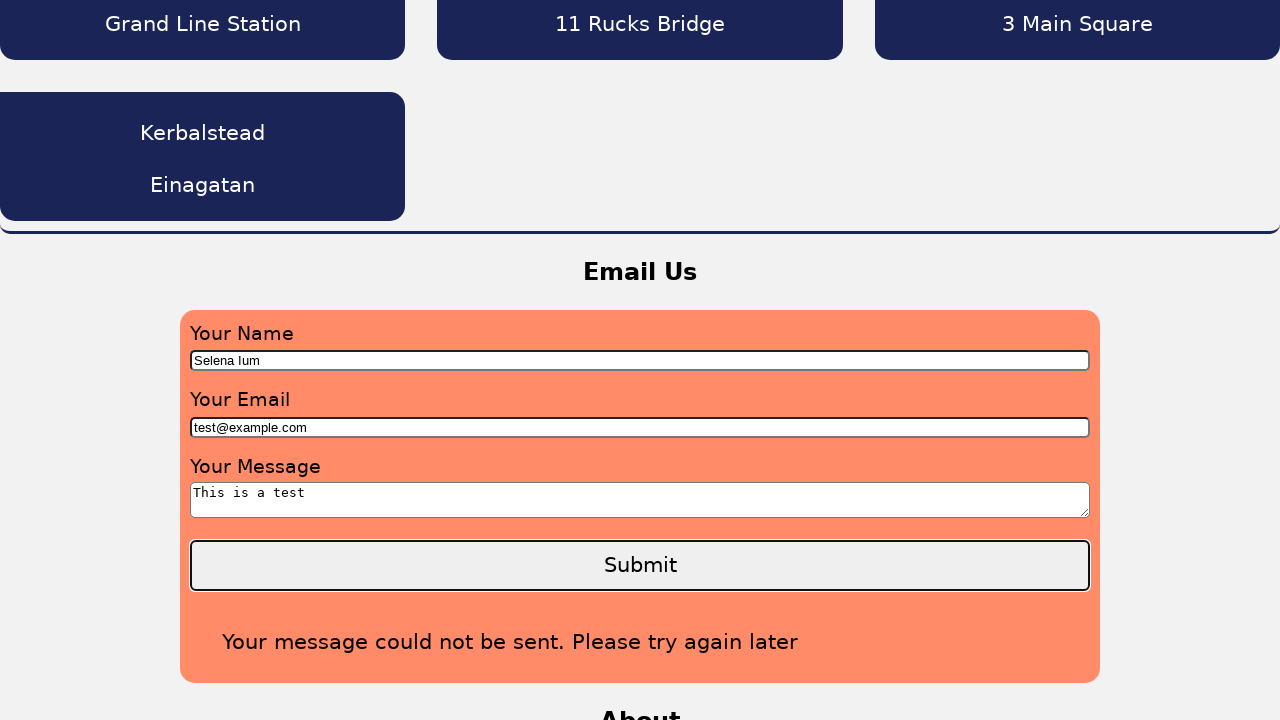

Waited for submit status message to clear
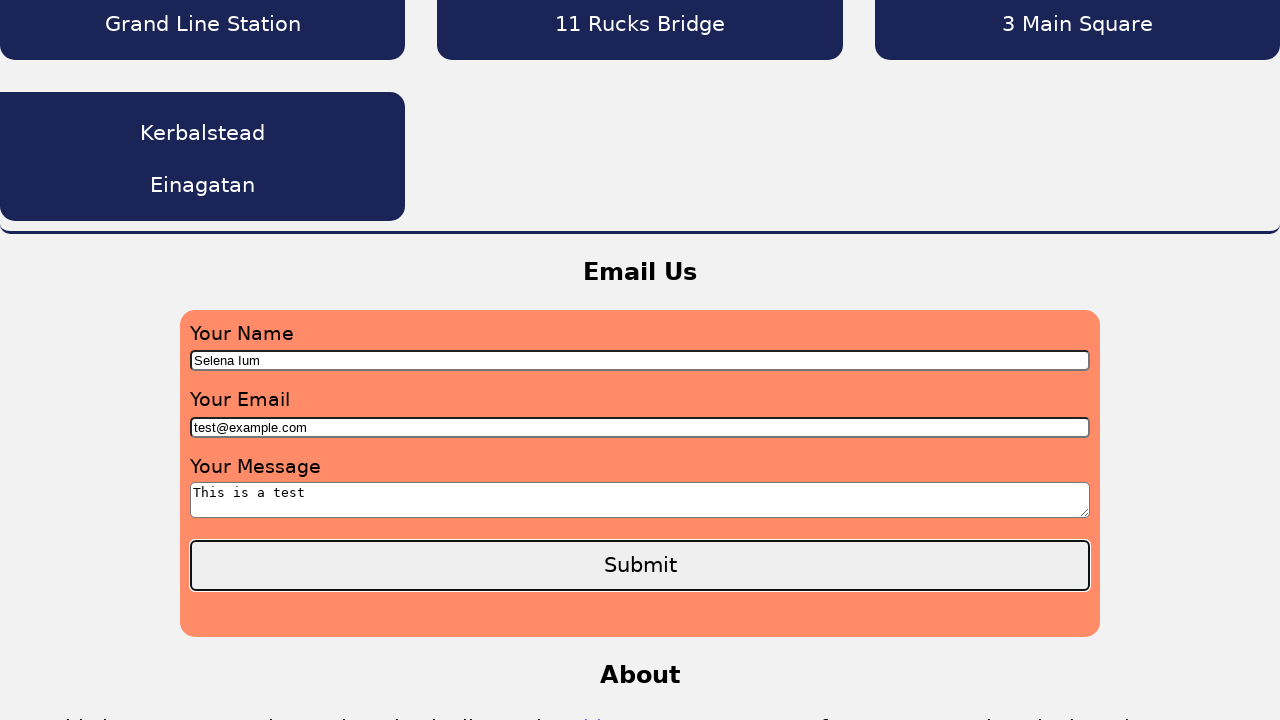

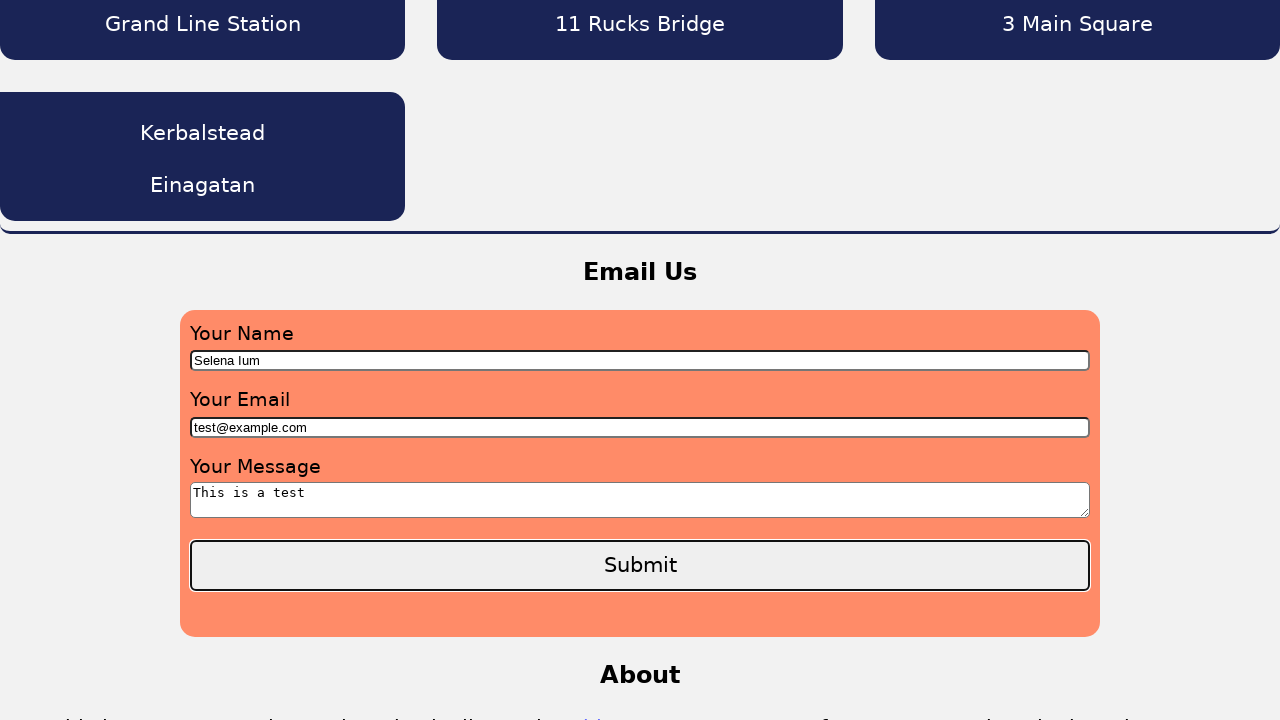